Tests JavaScript alert handling by clicking buttons that trigger different types of alerts (simple alert, confirm dialog, and prompt dialog) and interacting with them using accept, dismiss, and sendKeys operations.

Starting URL: https://the-internet.herokuapp.com/javascript_alerts

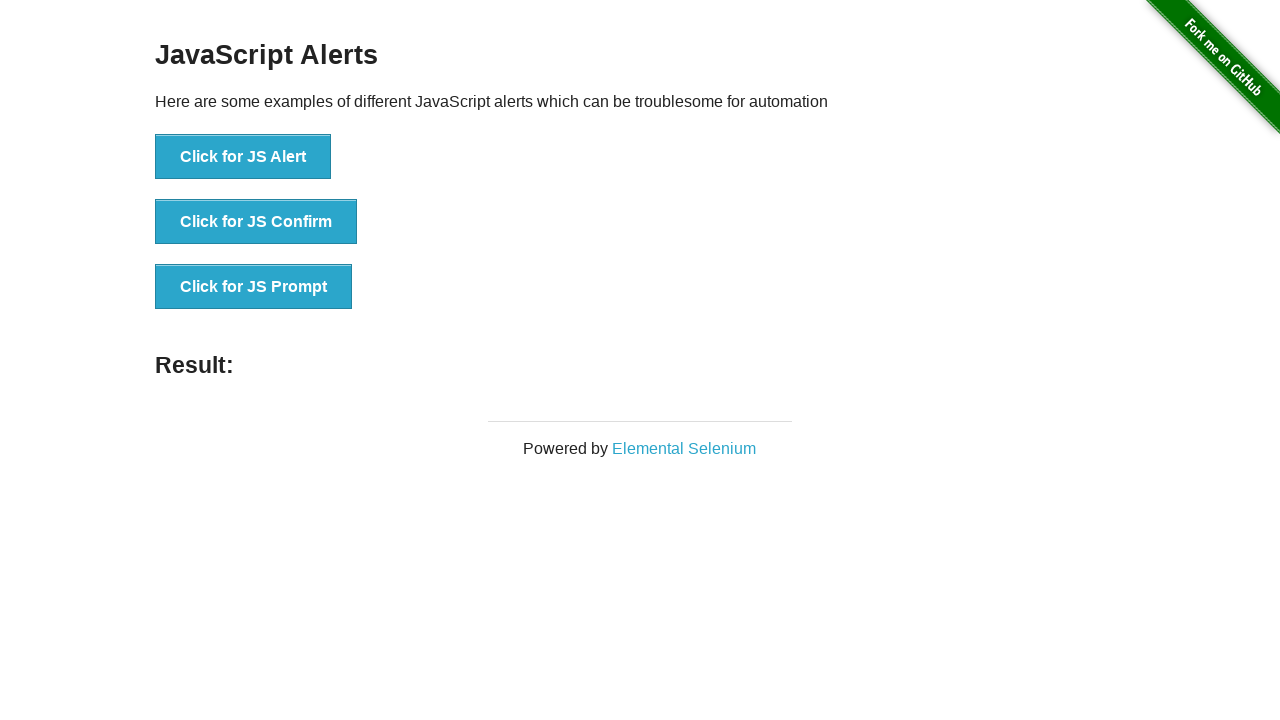

Clicked 'Click for JS Alert' button at (243, 157) on xpath=//button[normalize-space()='Click for JS Alert']
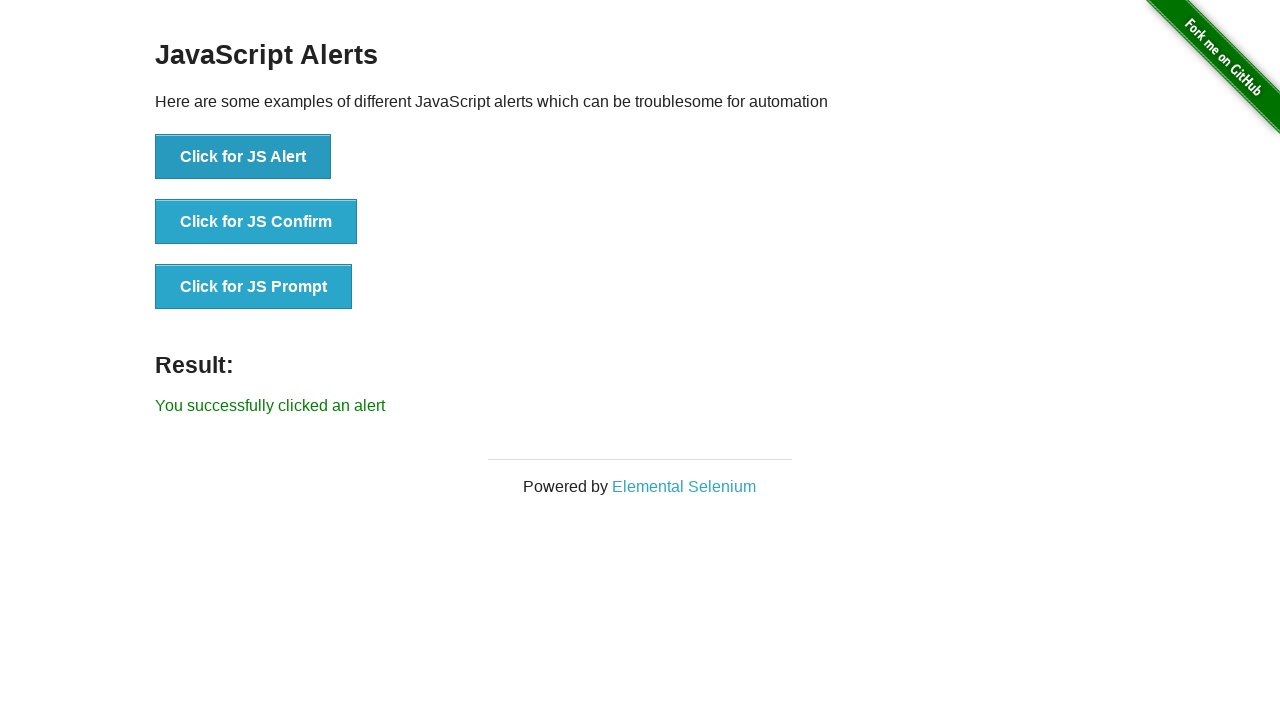

Set up dialog handler to accept alerts
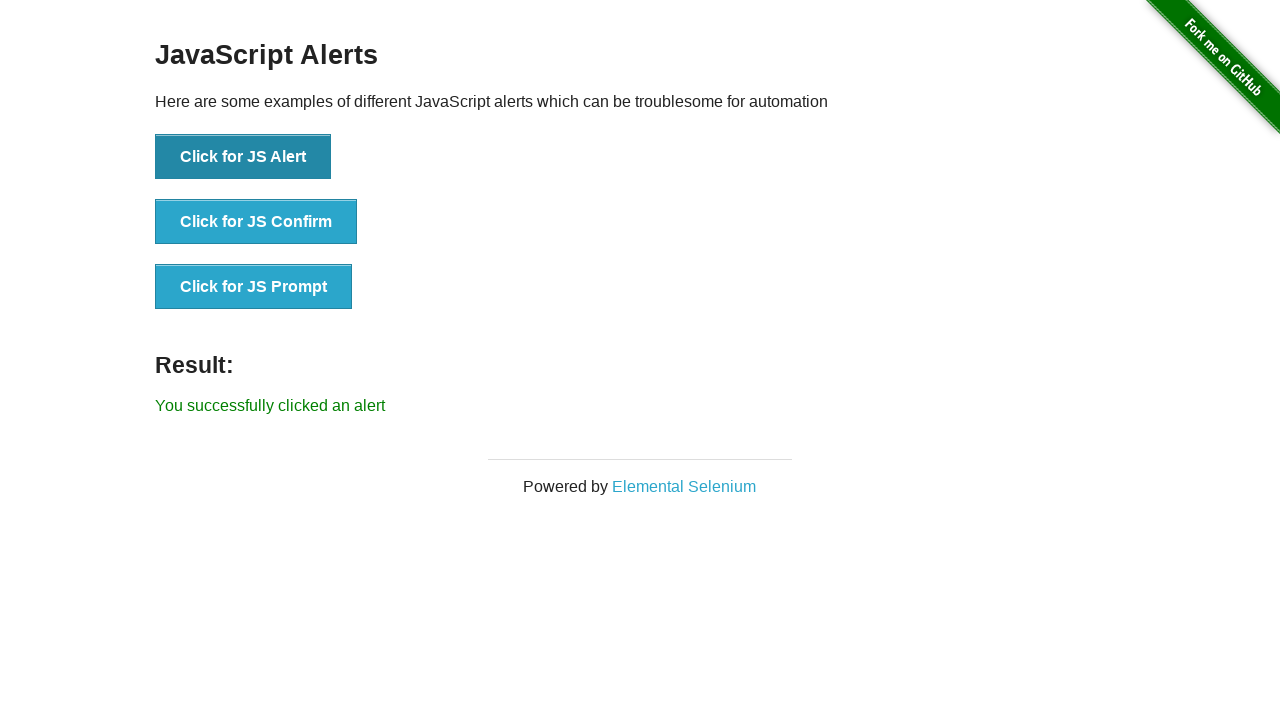

Clicked 'Click for JS Alert' button and alert was accepted at (243, 157) on xpath=//button[normalize-space()='Click for JS Alert']
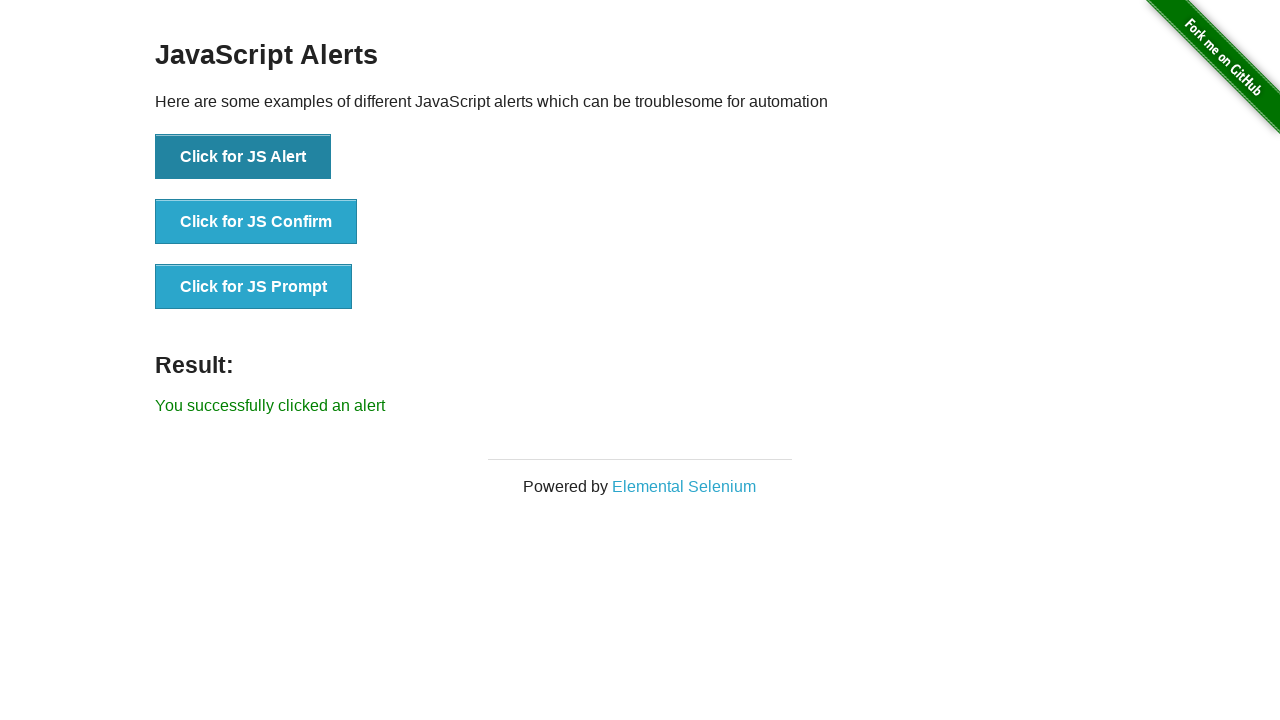

Set up one-time dialog handler to accept alert
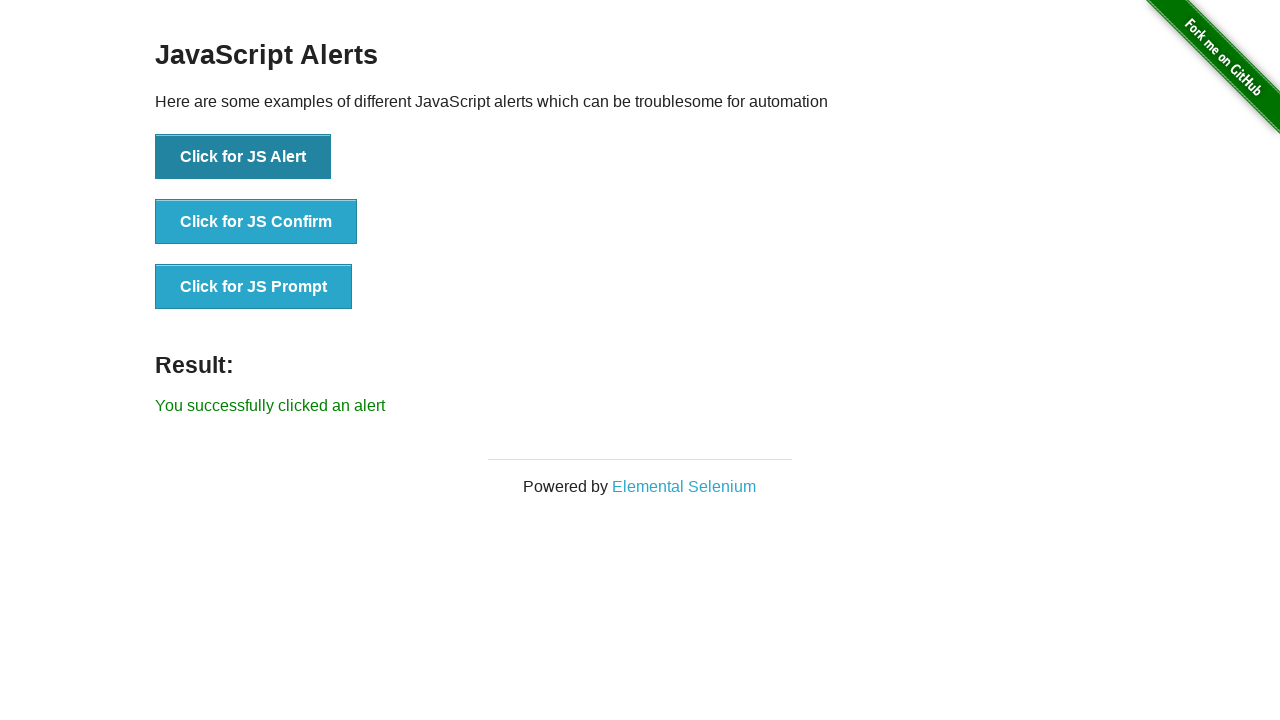

Clicked 'Click for JS Alert' button and alert was accepted at (243, 157) on xpath=//button[normalize-space()='Click for JS Alert']
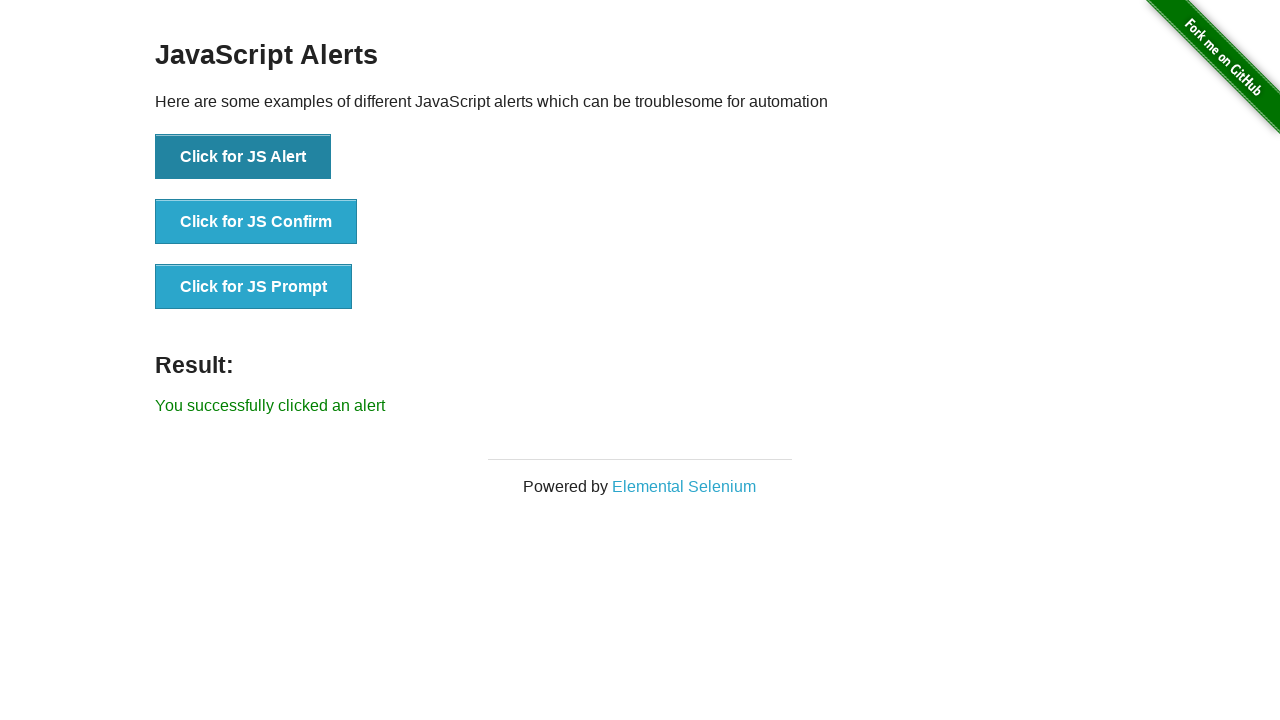

Set up one-time dialog handler to dismiss confirm dialog
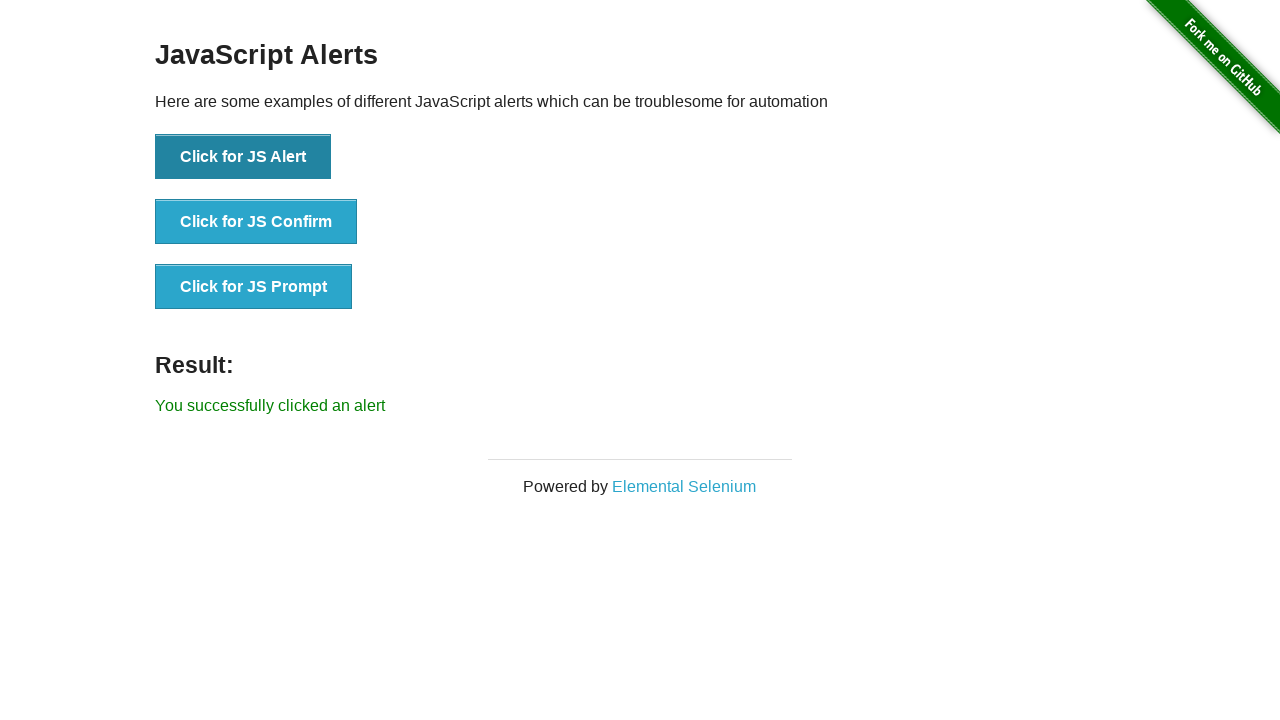

Clicked 'Click for JS Confirm' button and confirm dialog was dismissed at (256, 222) on xpath=//button[normalize-space()='Click for JS Confirm']
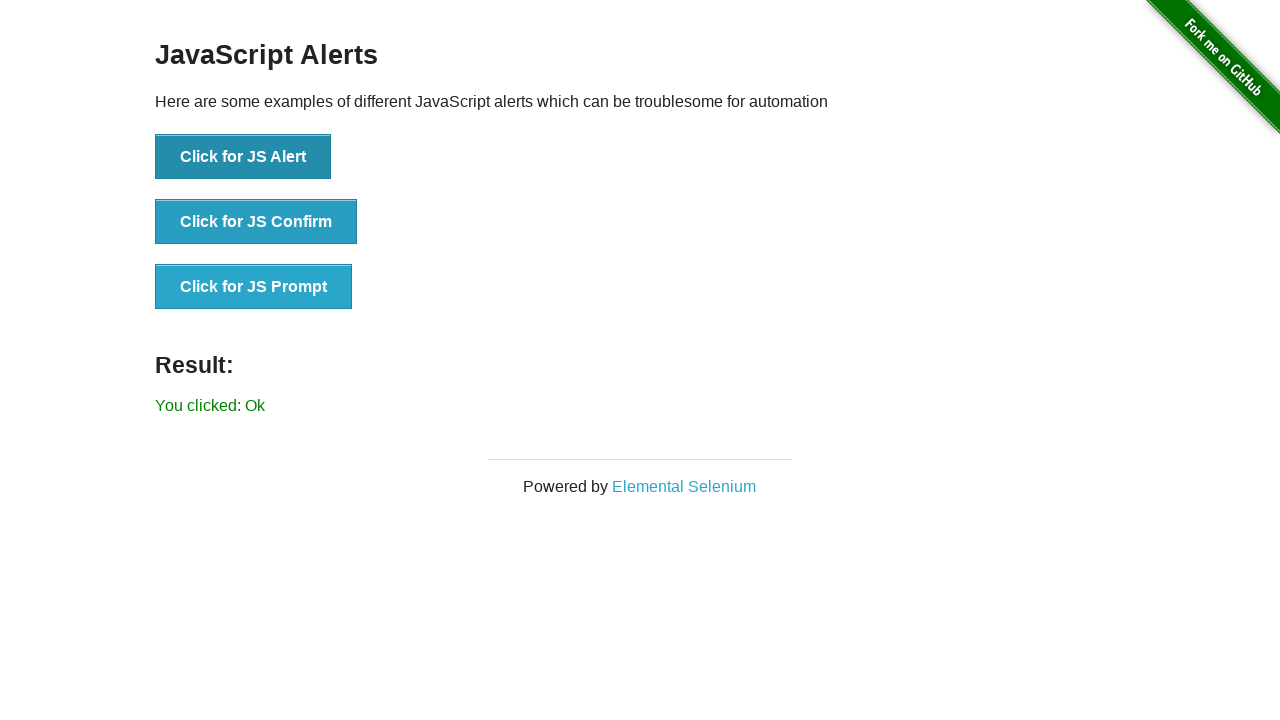

Set up one-time dialog handler to accept prompt with text 'Welcome'
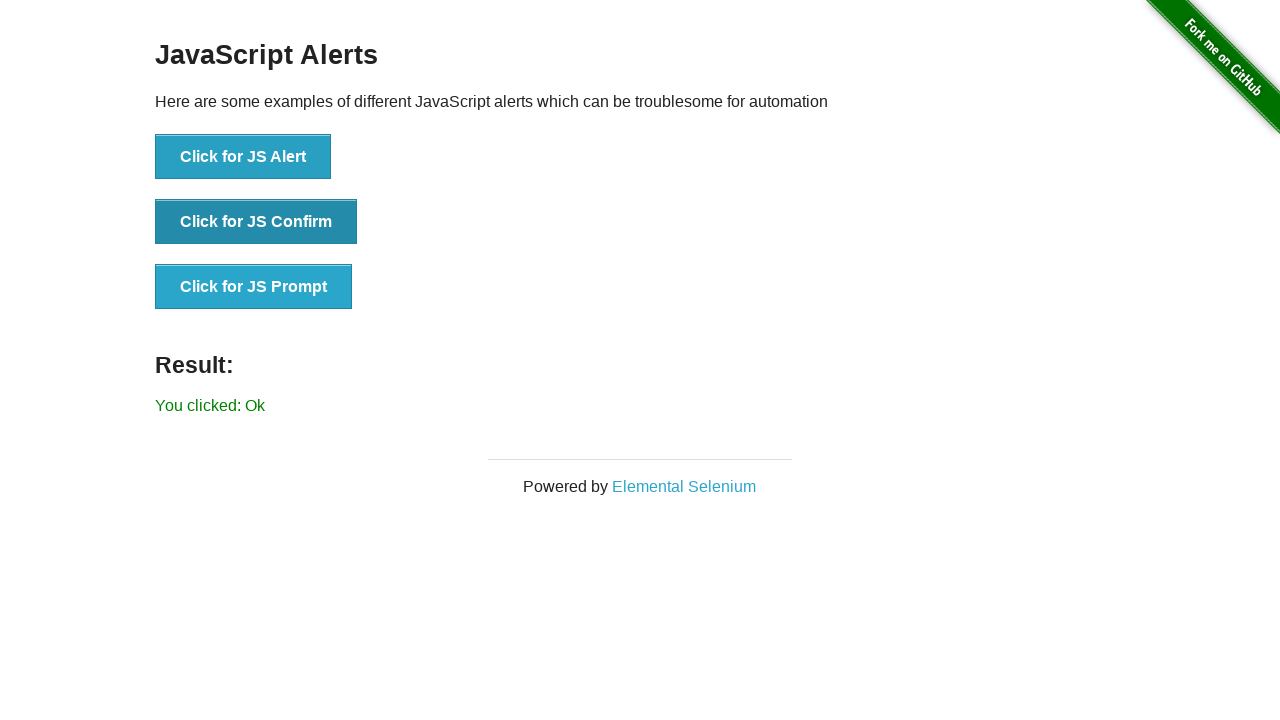

Clicked 'Click for JS Prompt' button and prompt was accepted with 'Welcome' at (254, 287) on xpath=//button[normalize-space()='Click for JS Prompt']
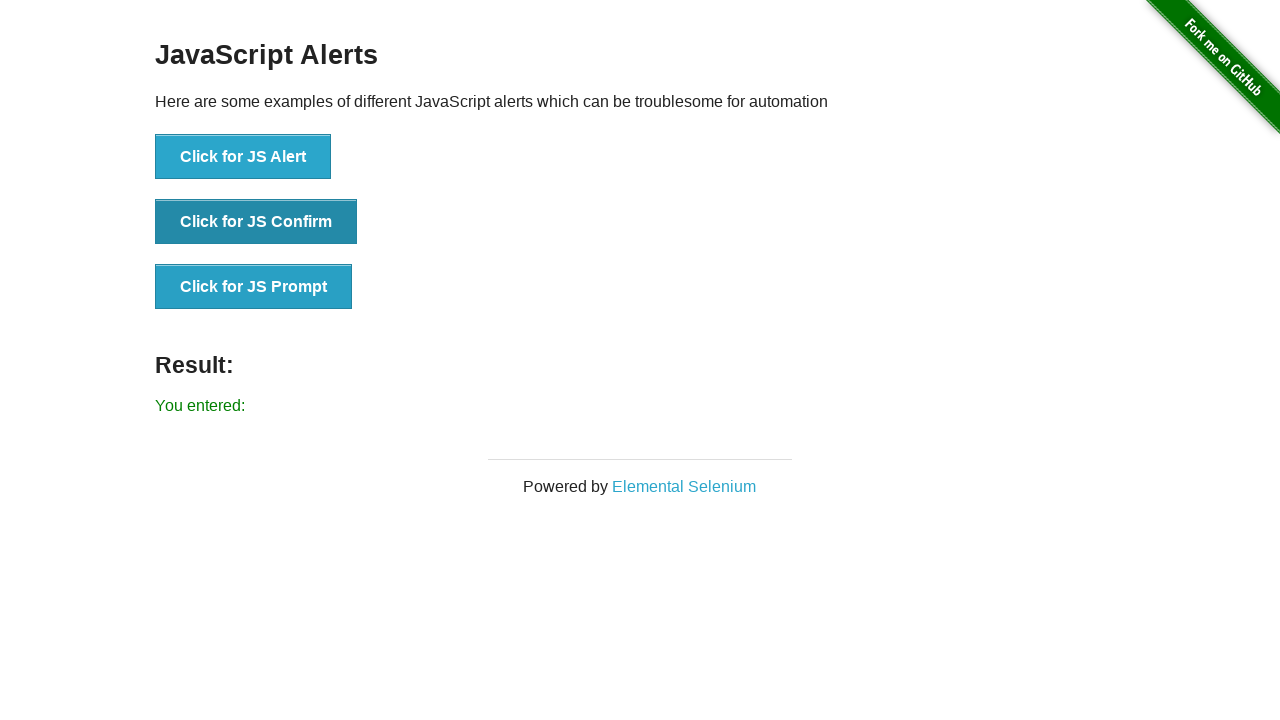

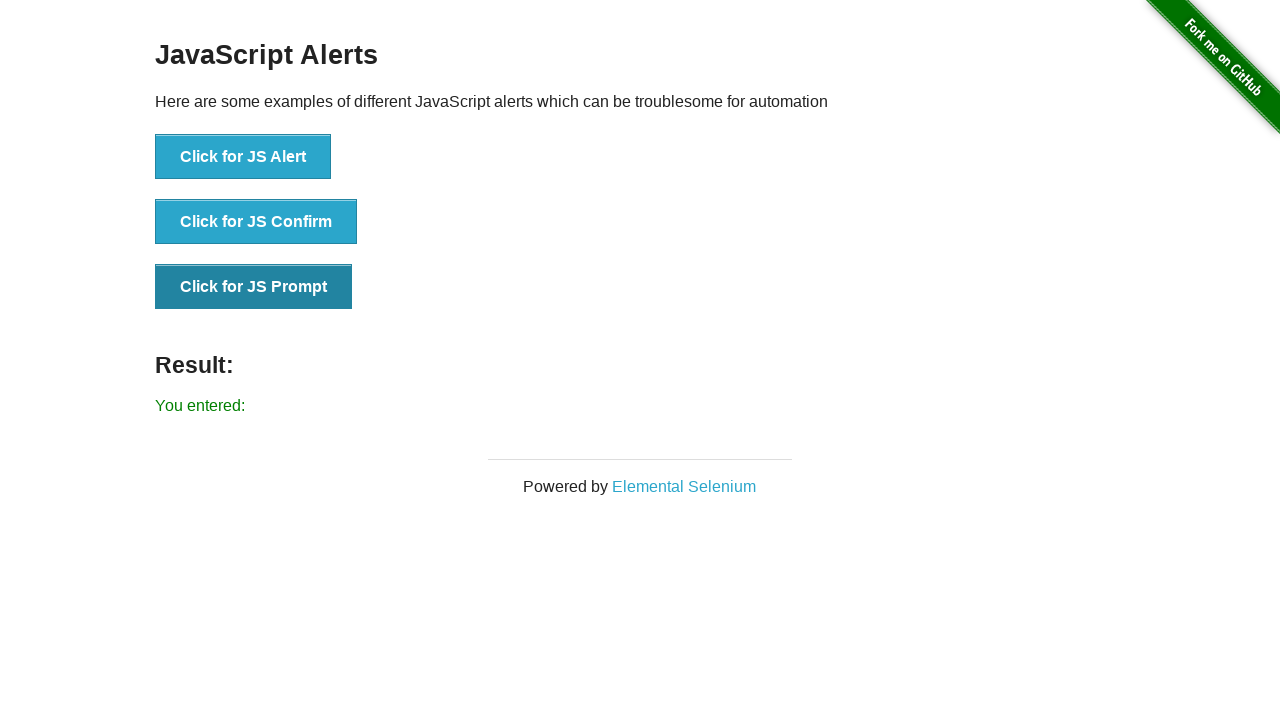